Tests that edits are cancelled when pressing Escape

Starting URL: https://demo.playwright.dev/todomvc

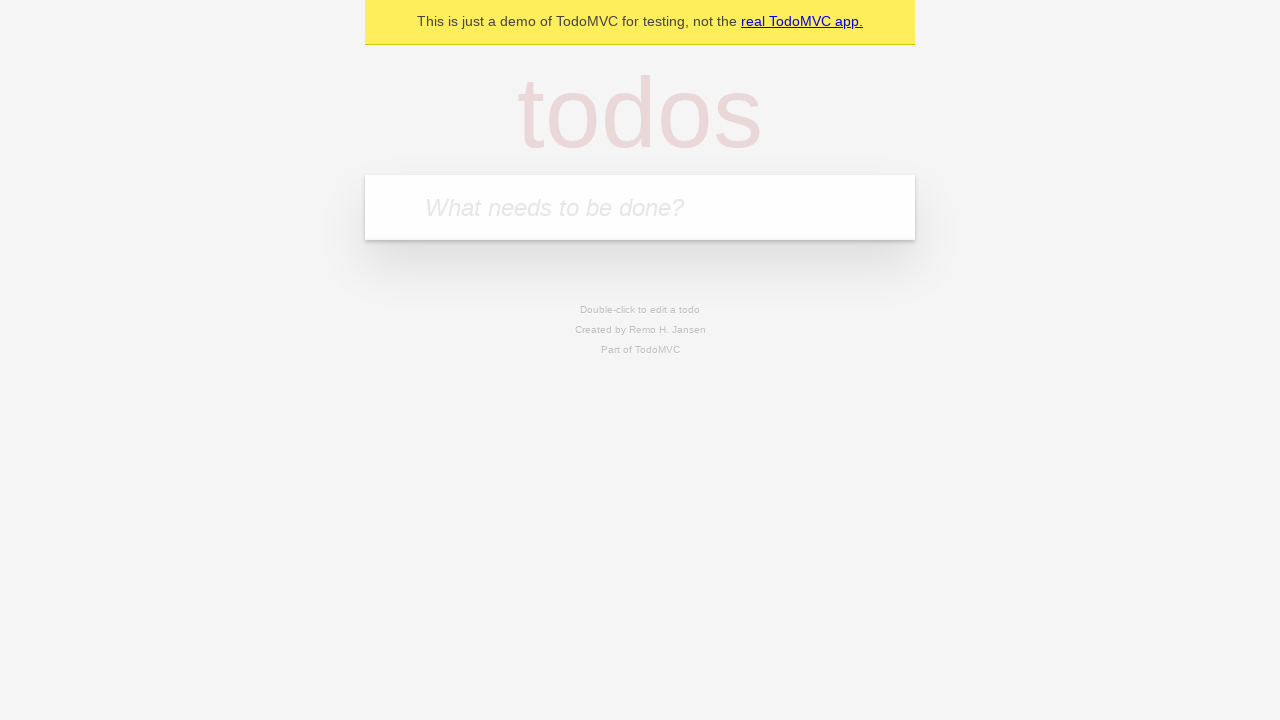

Filled new todo input with 'buy some cheese' on internal:attr=[placeholder="What needs to be done?"i]
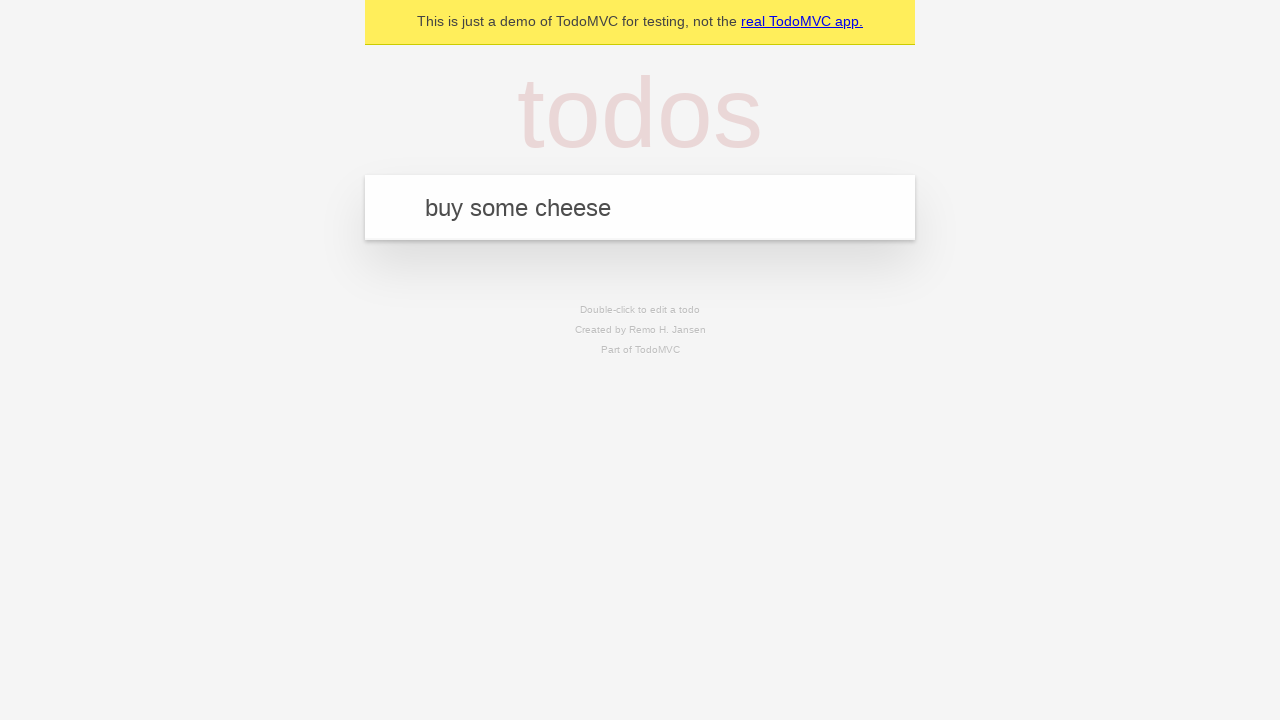

Pressed Enter to add todo 'buy some cheese' on internal:attr=[placeholder="What needs to be done?"i]
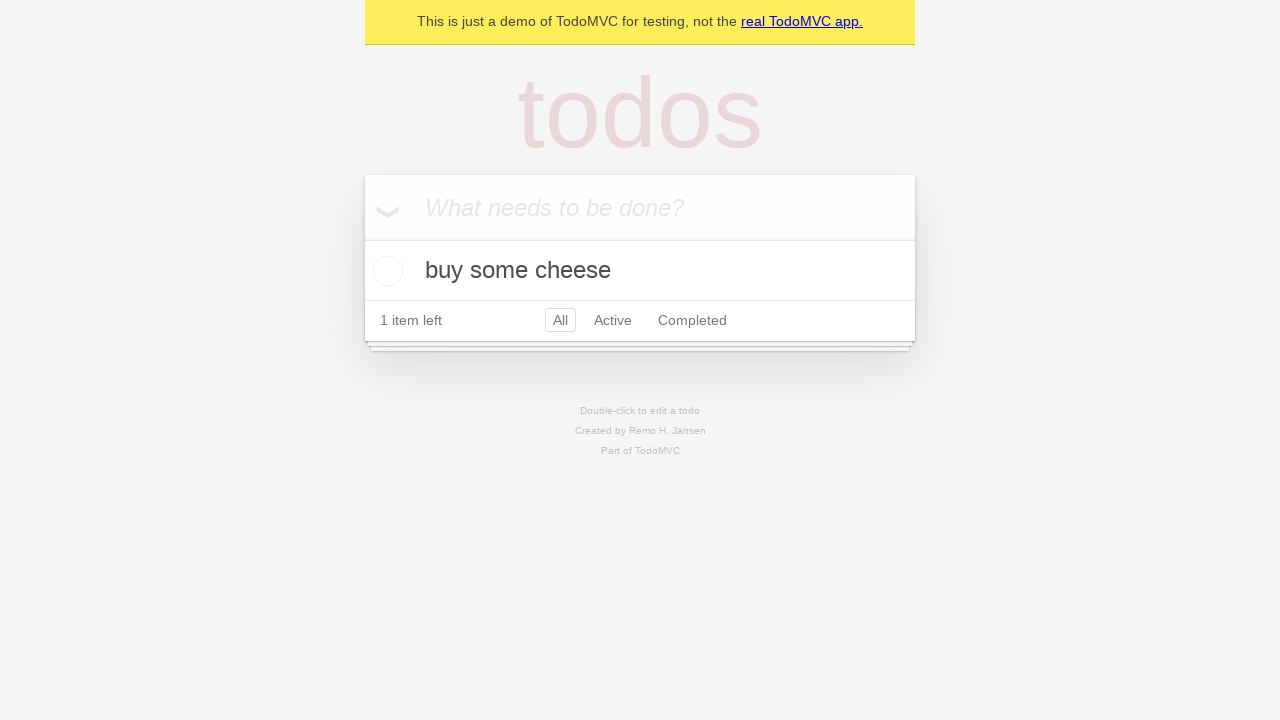

Filled new todo input with 'feed the cat' on internal:attr=[placeholder="What needs to be done?"i]
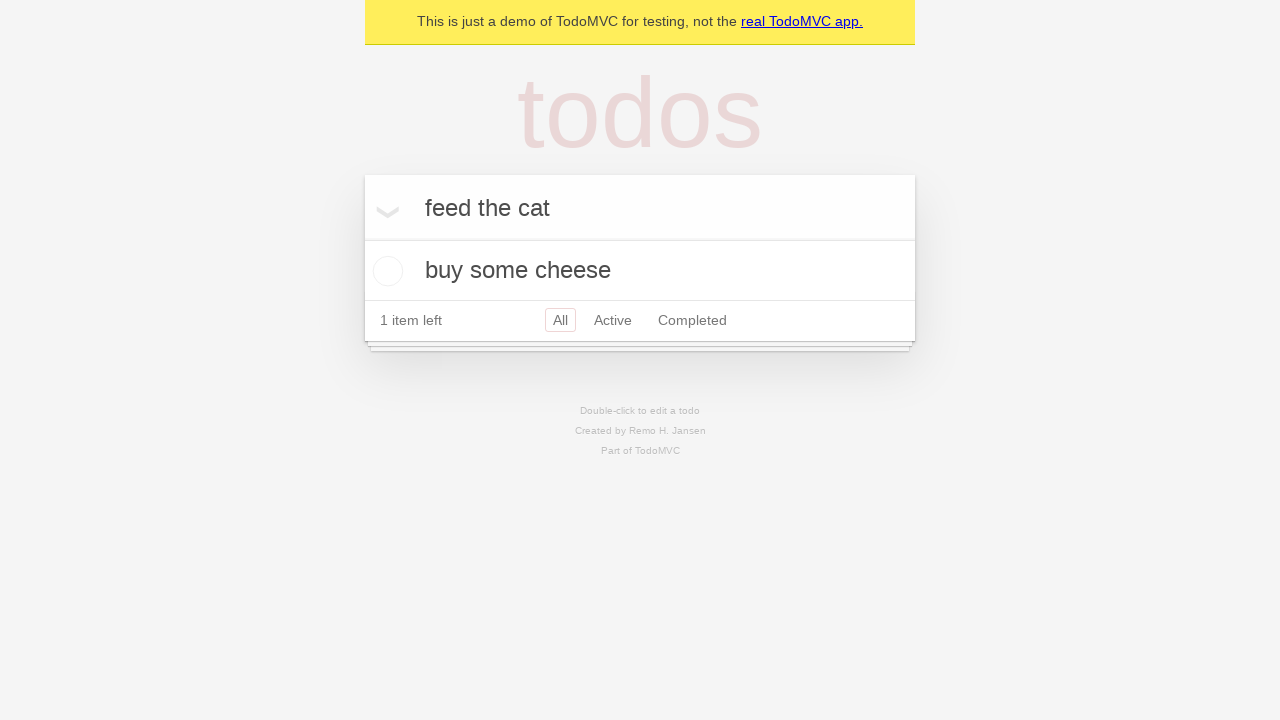

Pressed Enter to add todo 'feed the cat' on internal:attr=[placeholder="What needs to be done?"i]
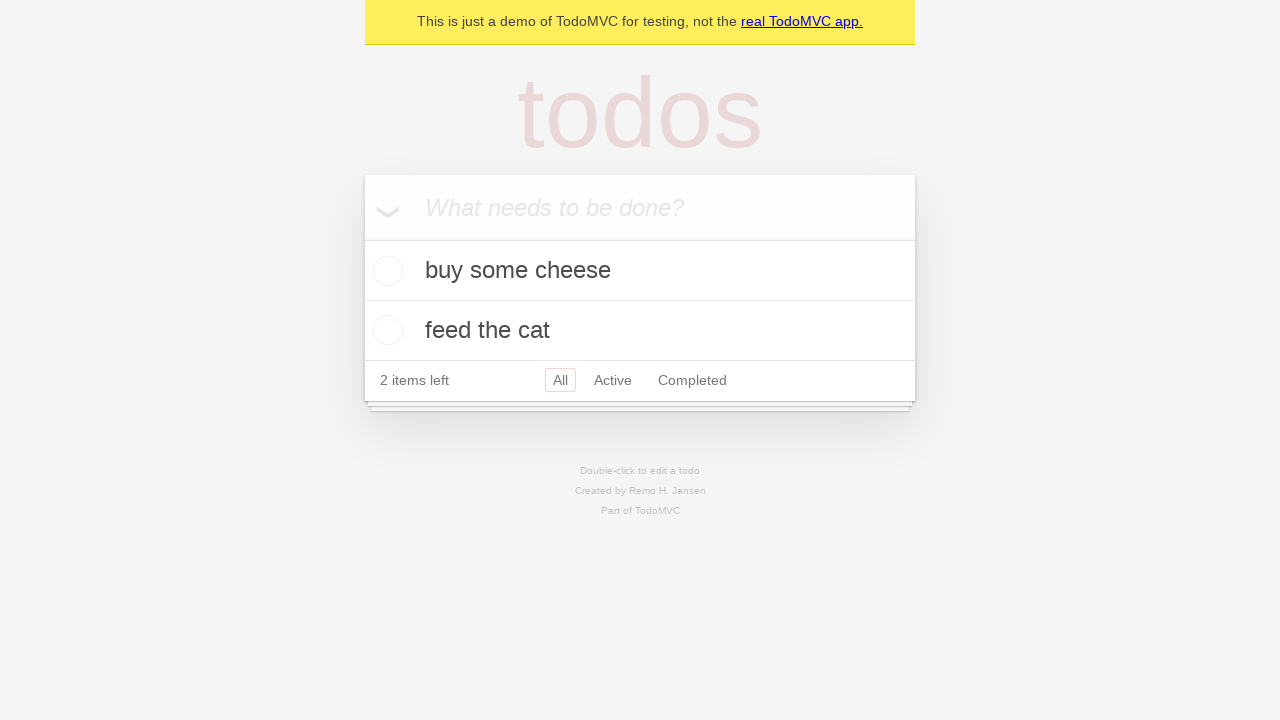

Filled new todo input with 'book a doctors appointment' on internal:attr=[placeholder="What needs to be done?"i]
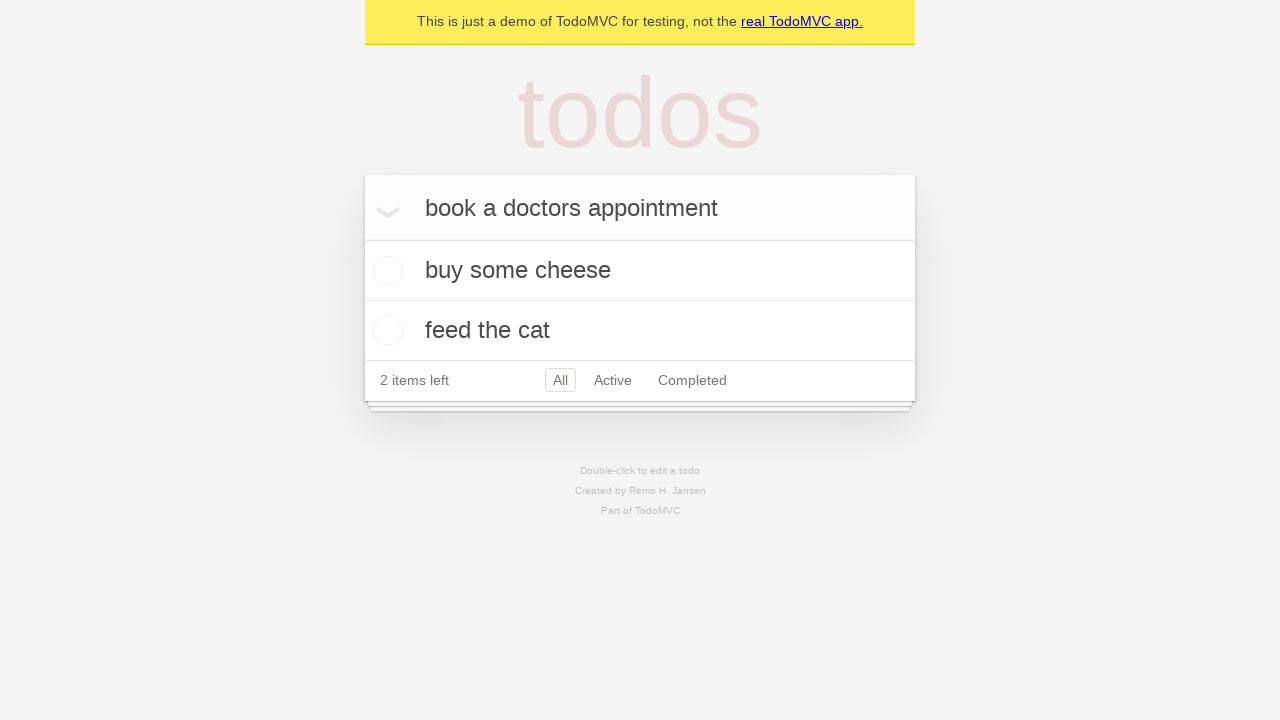

Pressed Enter to add todo 'book a doctors appointment' on internal:attr=[placeholder="What needs to be done?"i]
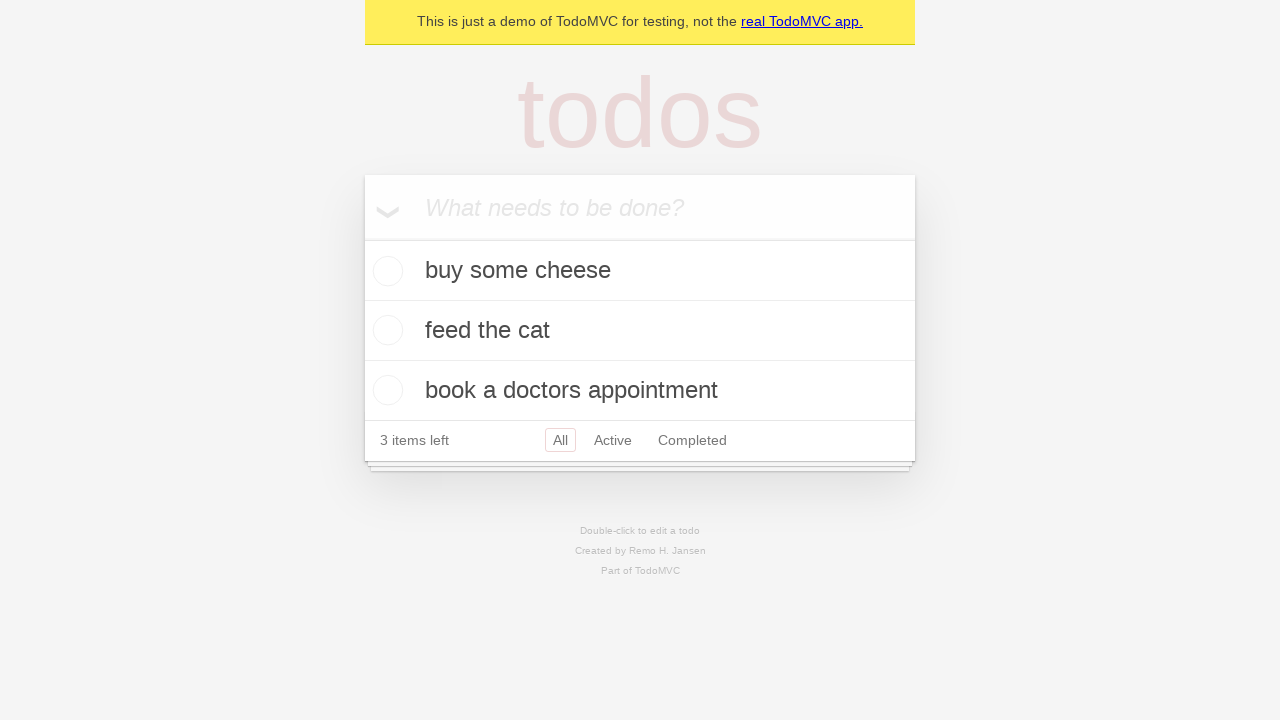

Waited for all 3 todos to be added to localStorage
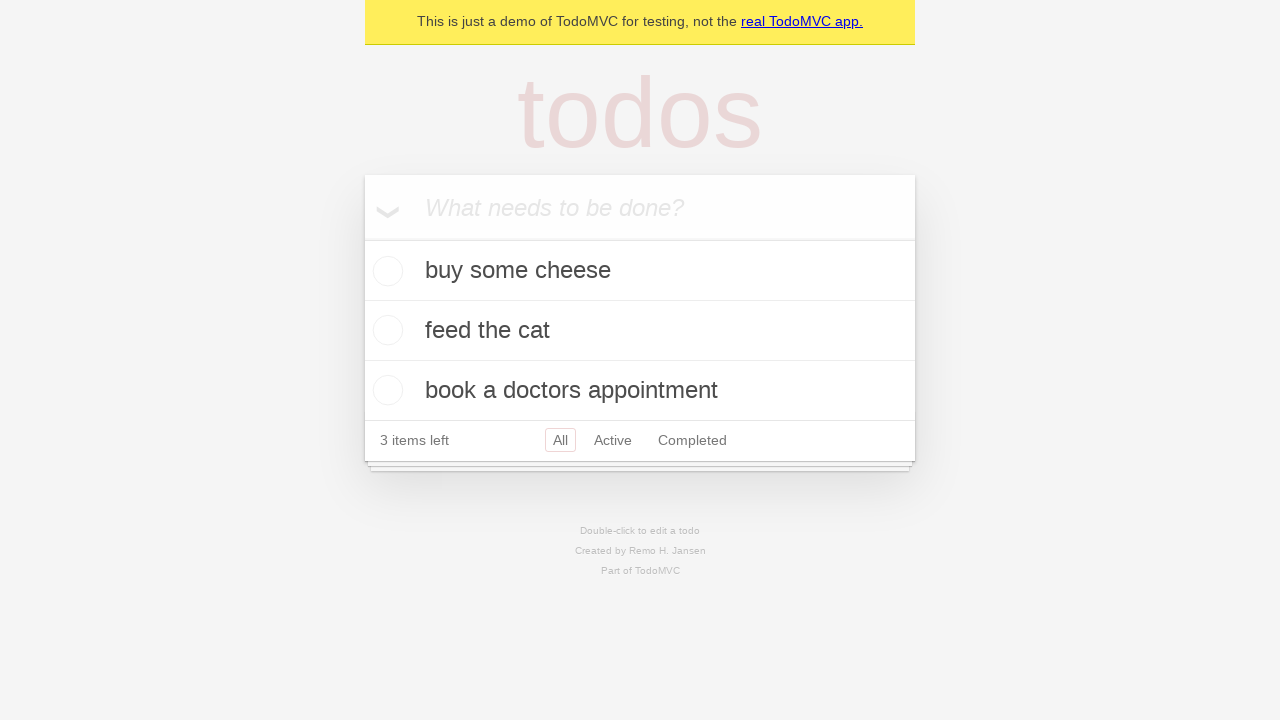

Double-clicked the second todo item to enter edit mode at (640, 331) on internal:testid=[data-testid="todo-item"s] >> nth=1
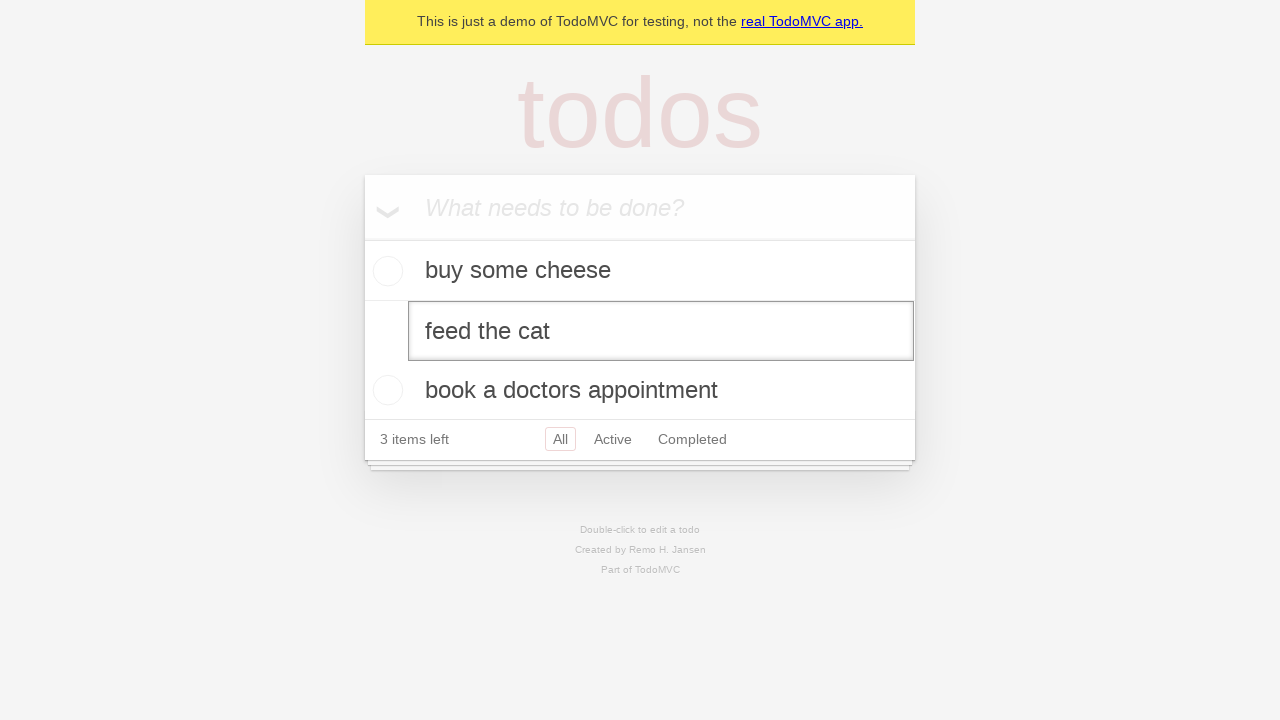

Filled edit textbox with new value 'buy some sausages' on internal:testid=[data-testid="todo-item"s] >> nth=1 >> internal:role=textbox[nam
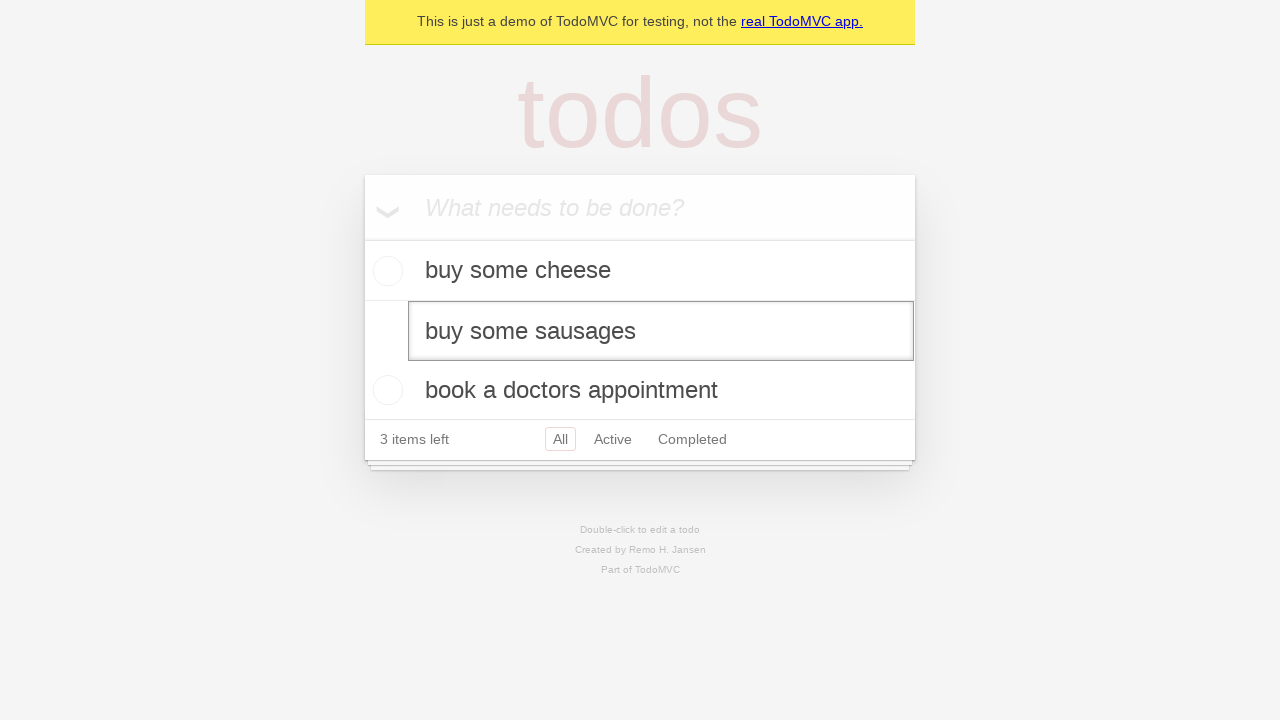

Pressed Escape to cancel the edit on internal:testid=[data-testid="todo-item"s] >> nth=1 >> internal:role=textbox[nam
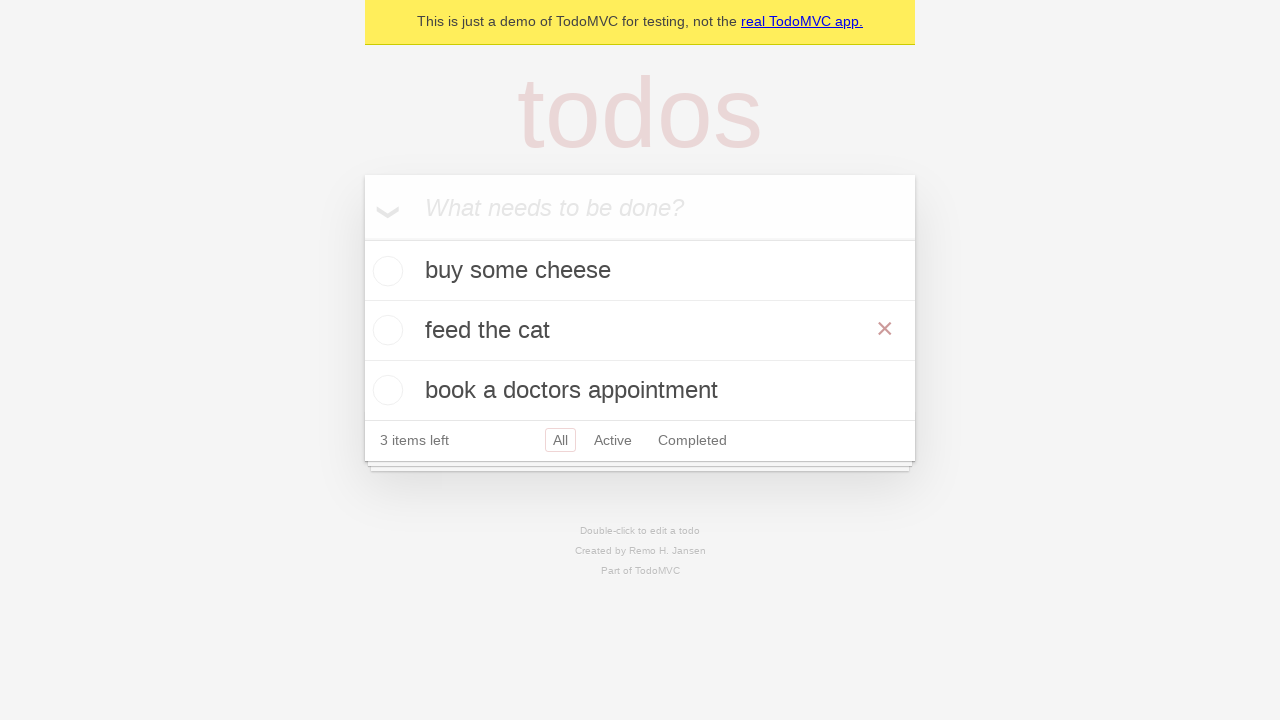

Waited 500ms for UI state to settle after canceling edit
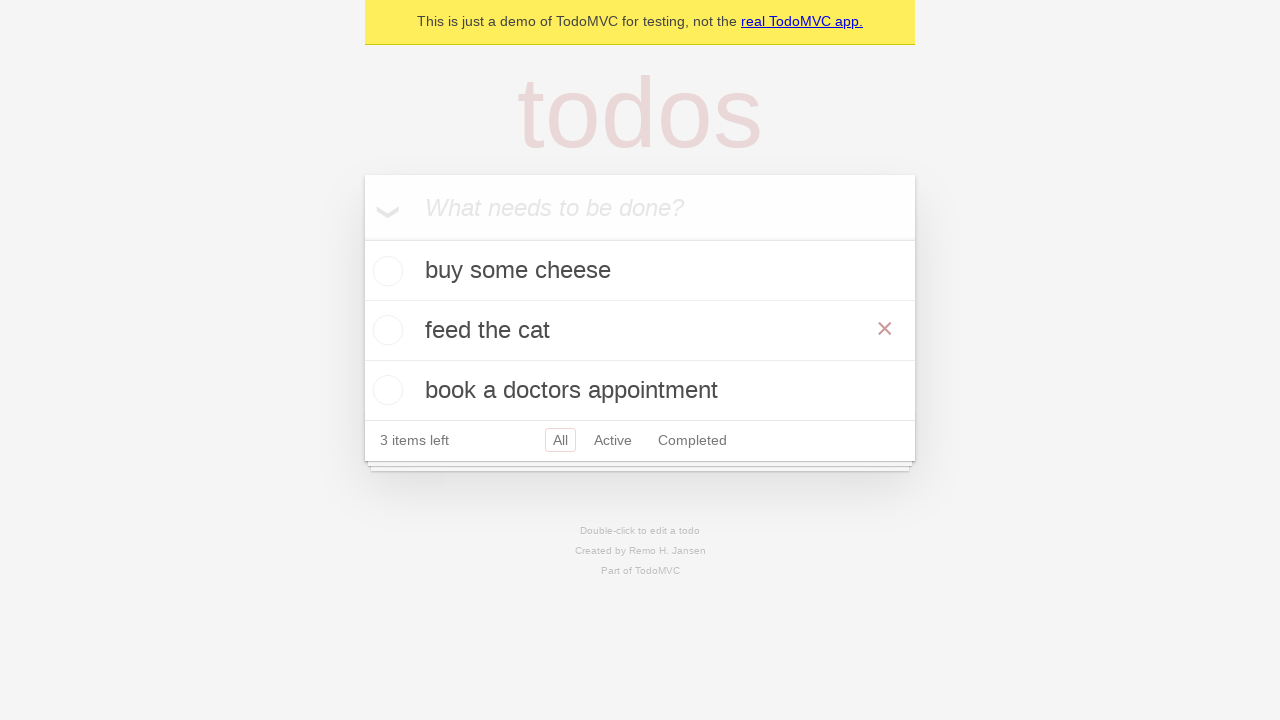

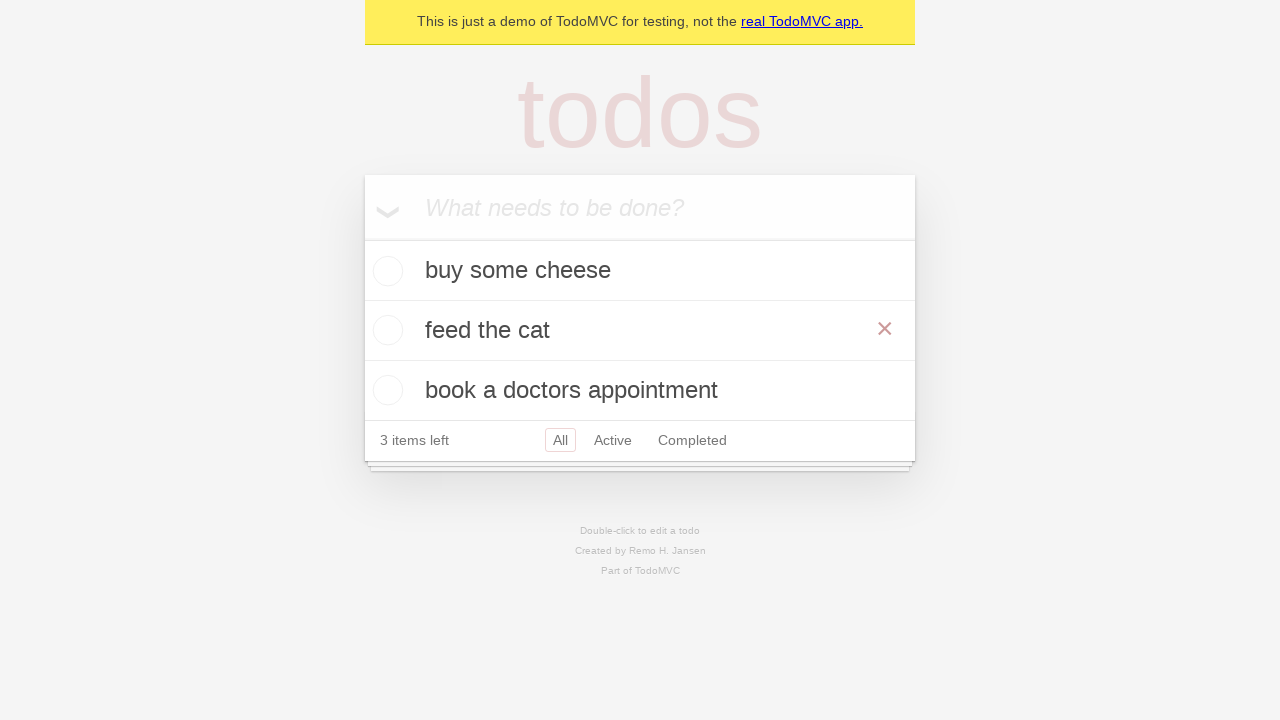